Navigates to a Selenium course content page and verifies that the address/contact information widget is present and visible on the page.

Starting URL: http://greenstech.in/selenium-course-content.html

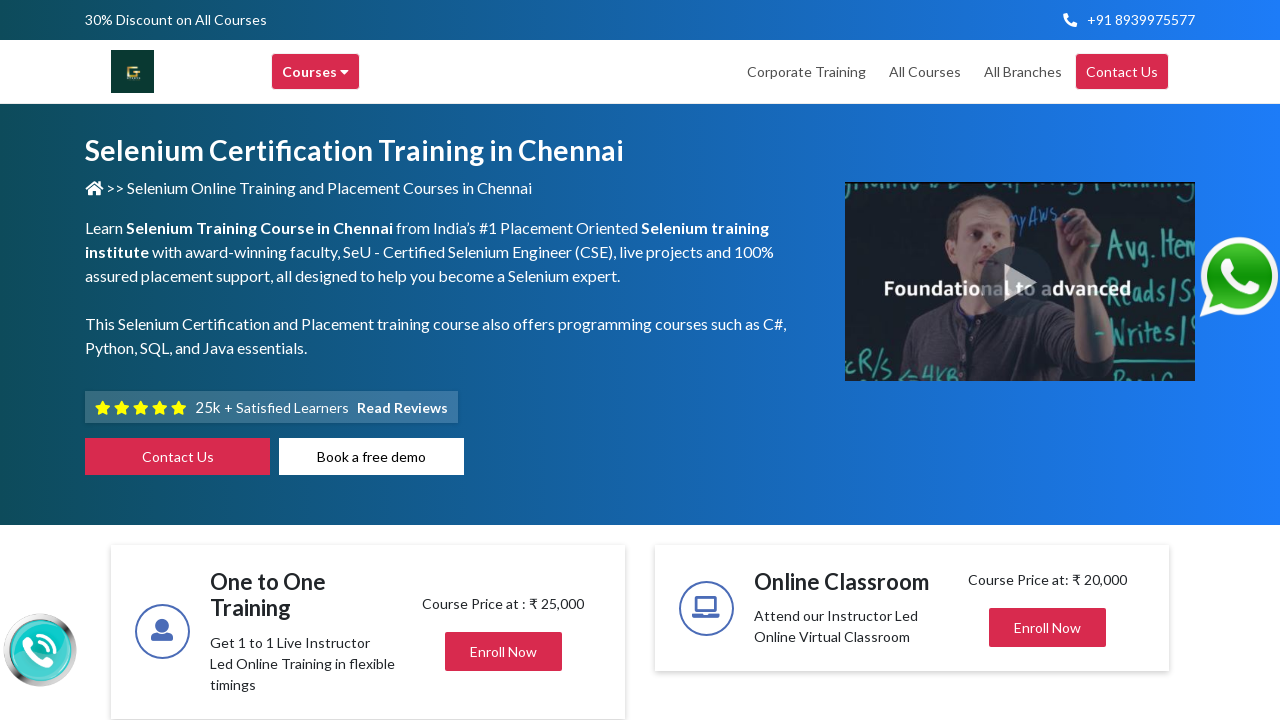

Located the address/contact information widget element
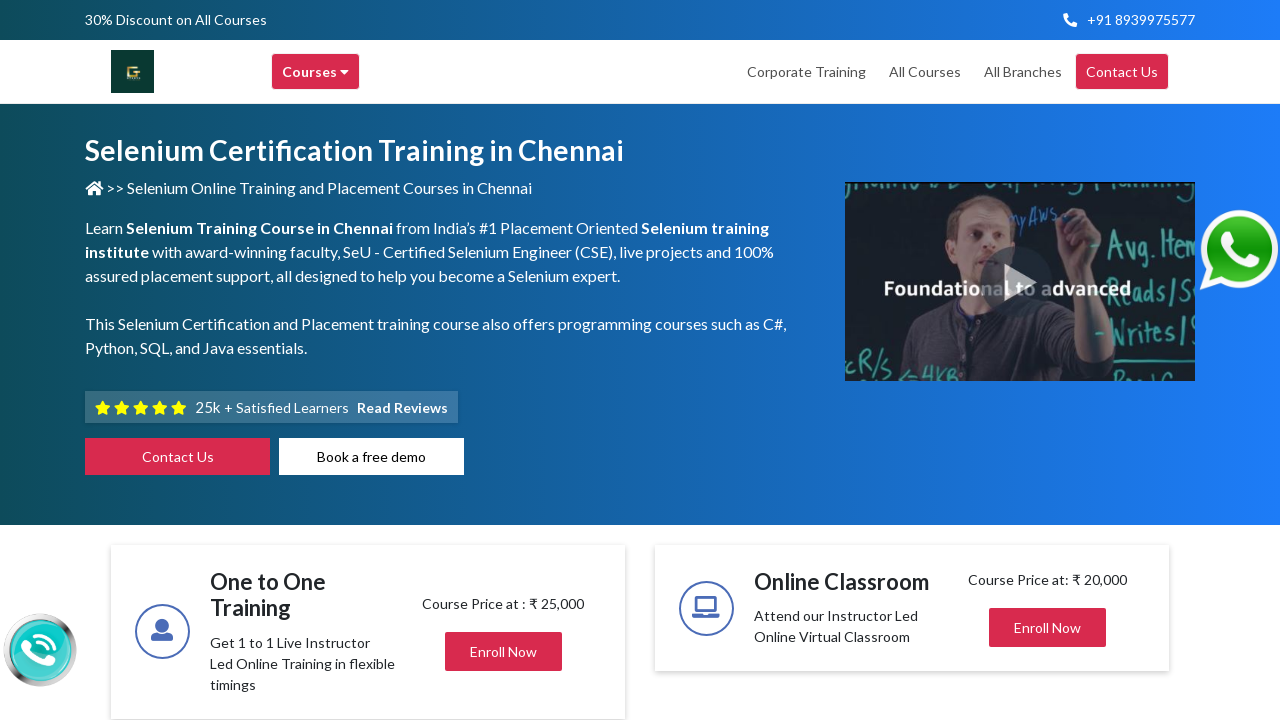

Verified that the address/contact information widget is visible on the page
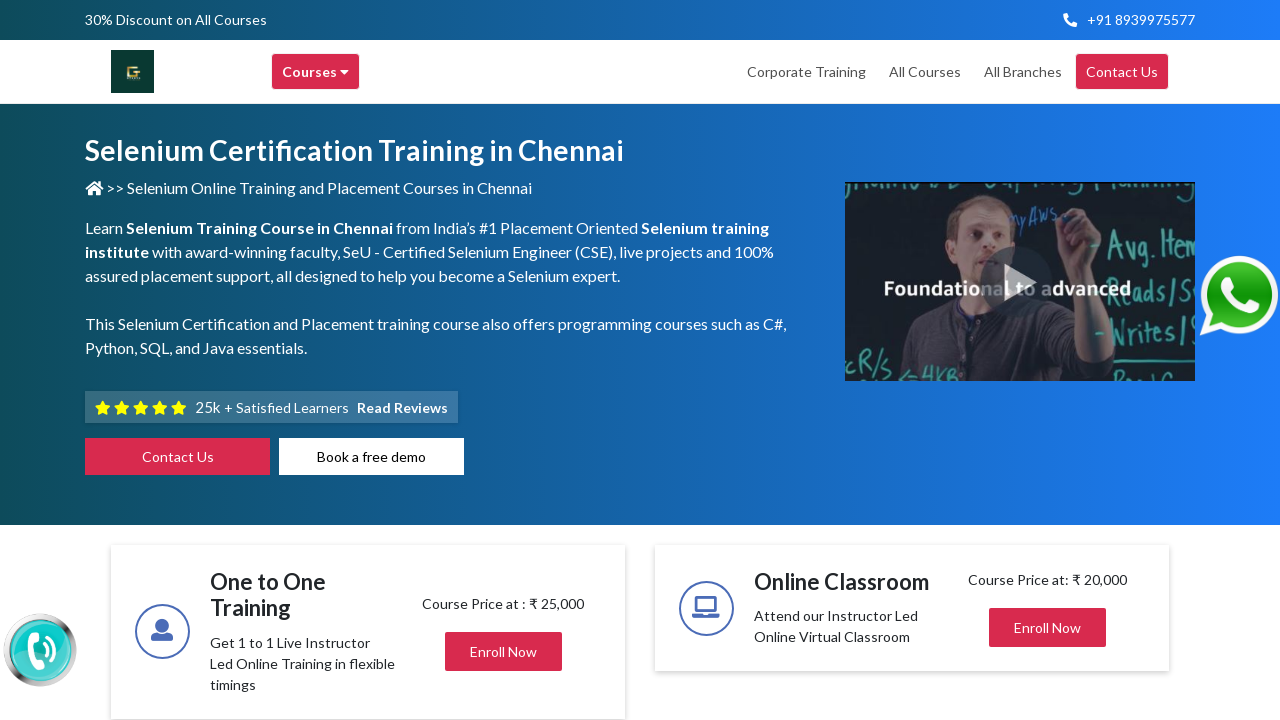

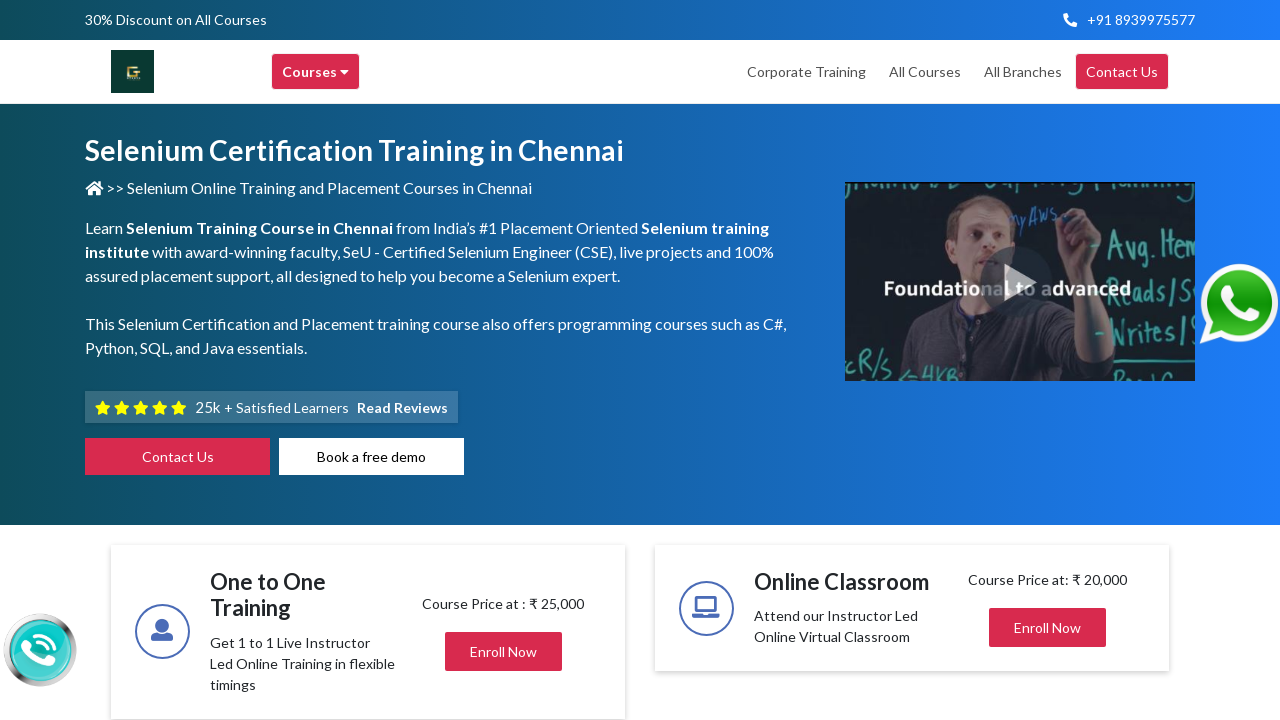